Tests that clicking Clear completed removes completed items

Starting URL: https://demo.playwright.dev/todomvc

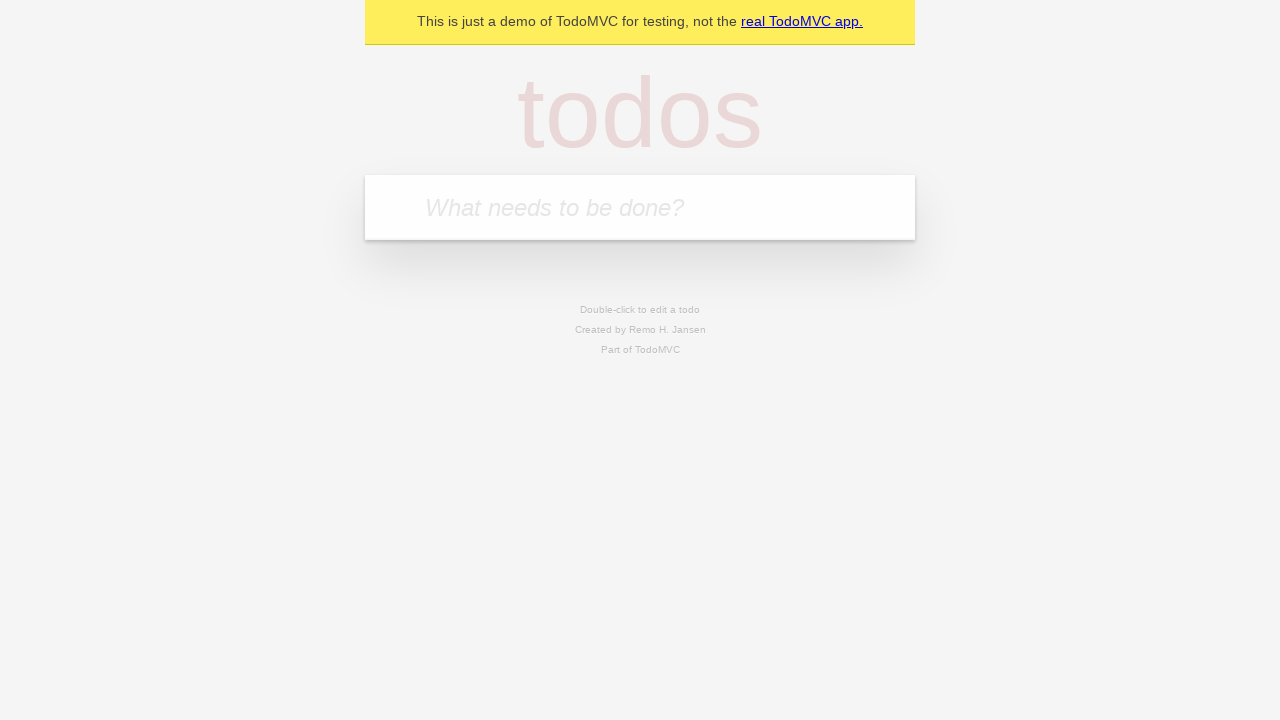

Filled new todo field with 'buy some cheese' on .new-todo
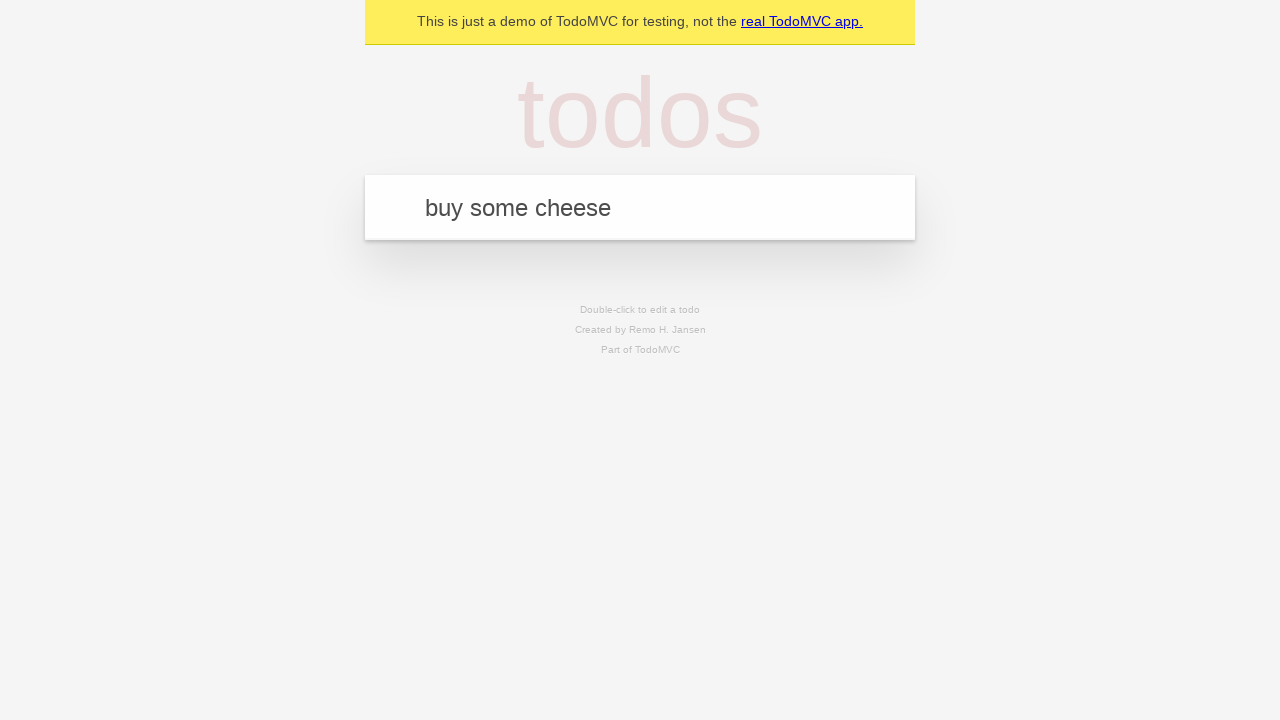

Pressed Enter to create first todo on .new-todo
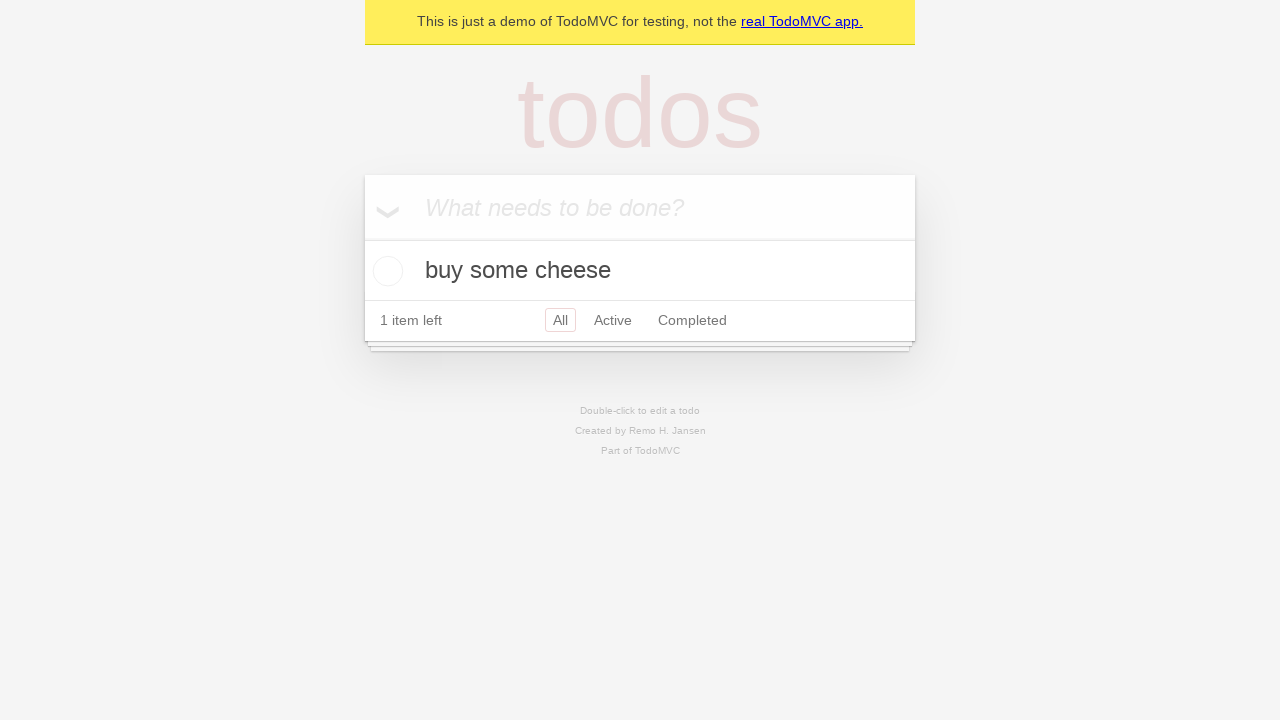

Filled new todo field with 'feed the cat' on .new-todo
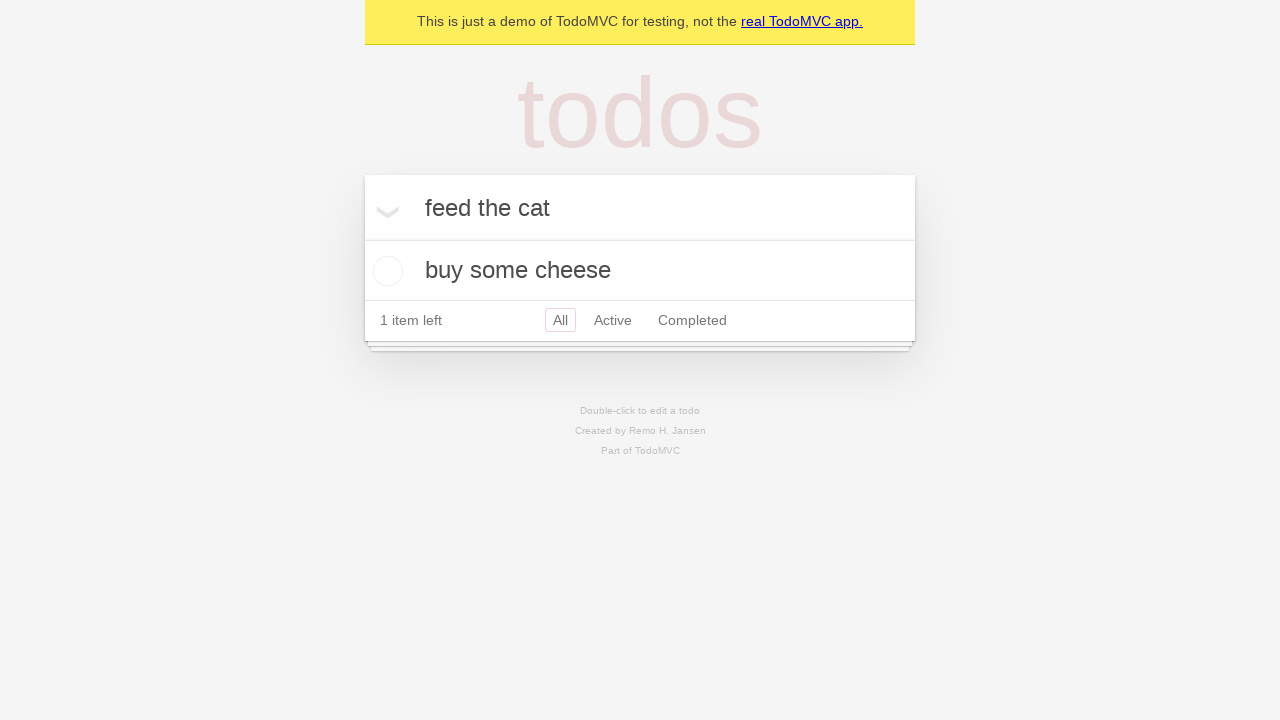

Pressed Enter to create second todo on .new-todo
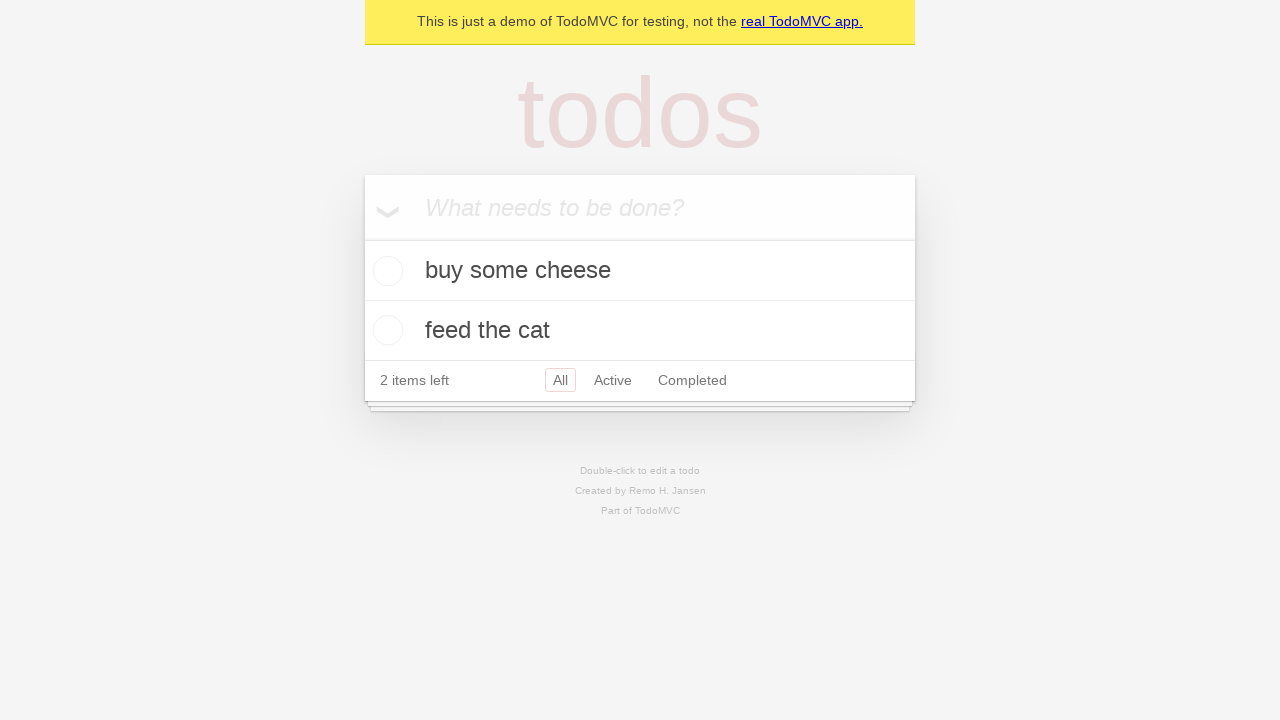

Filled new todo field with 'book a doctors appointment' on .new-todo
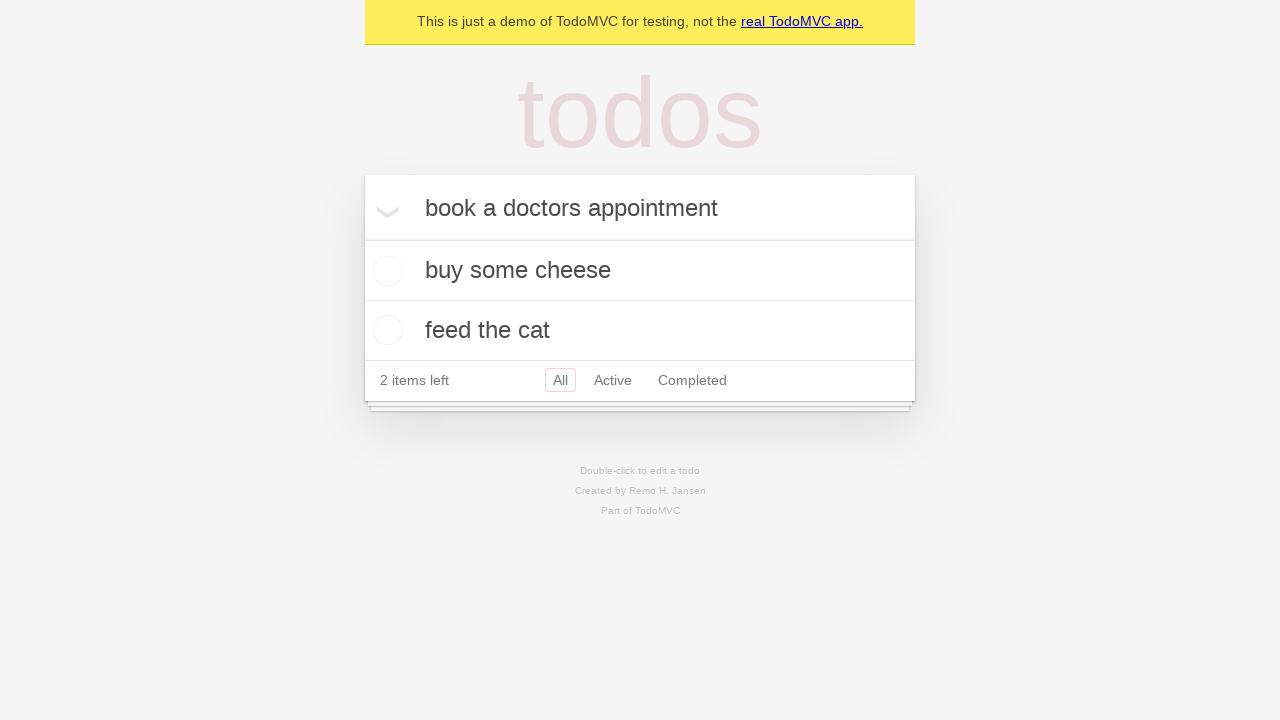

Pressed Enter to create third todo on .new-todo
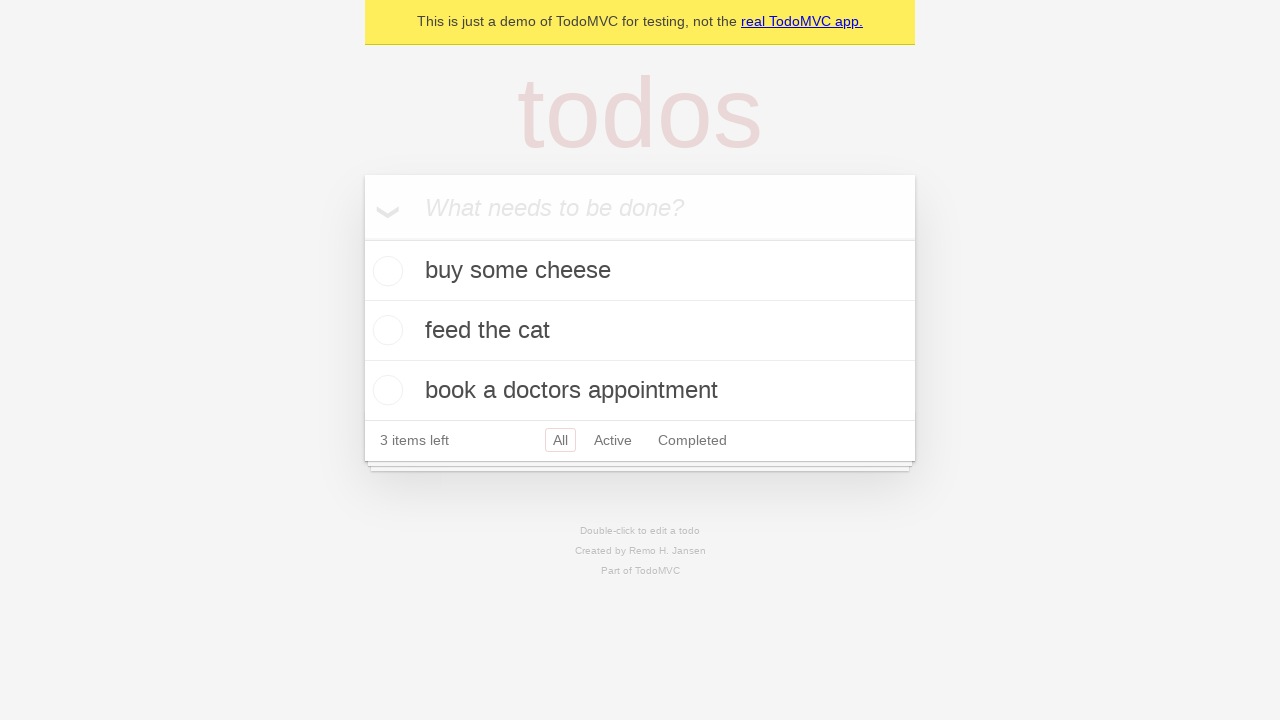

Waited for all three todos to be visible
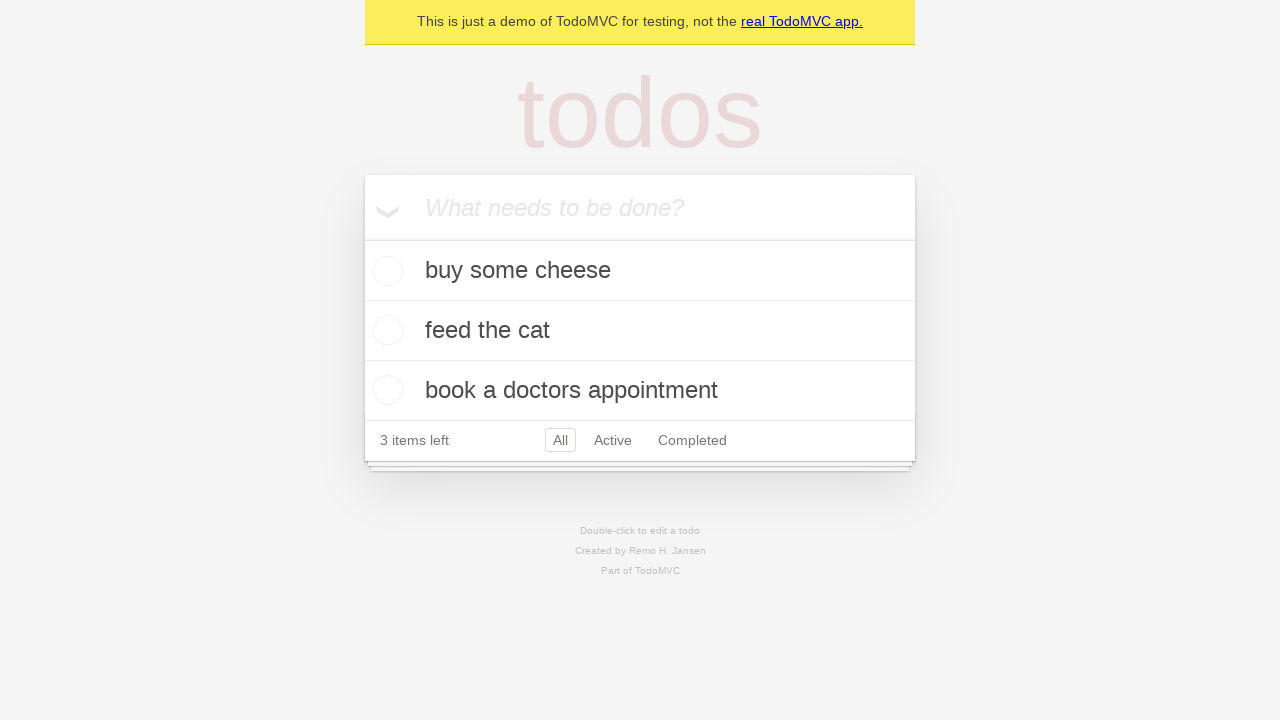

Checked the second todo item as completed at (385, 330) on .todo-list li >> nth=1 >> .toggle
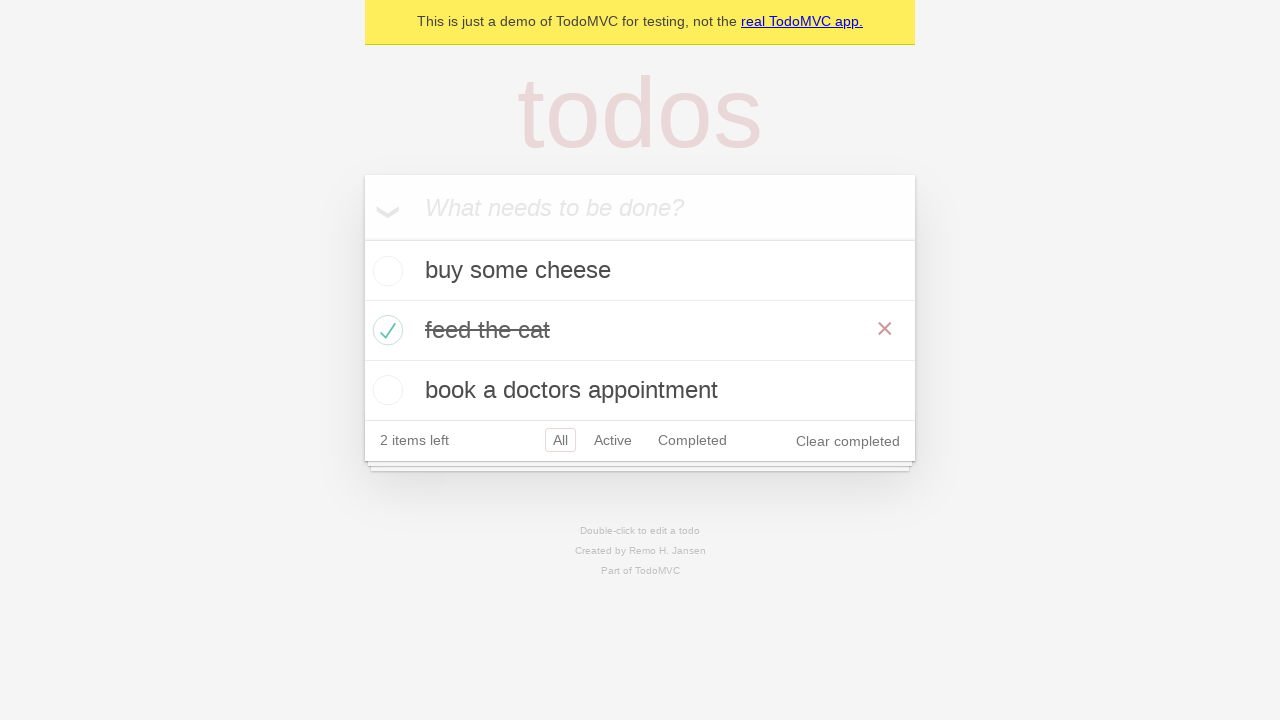

Clicked 'Clear completed' button to remove completed items at (848, 441) on .clear-completed
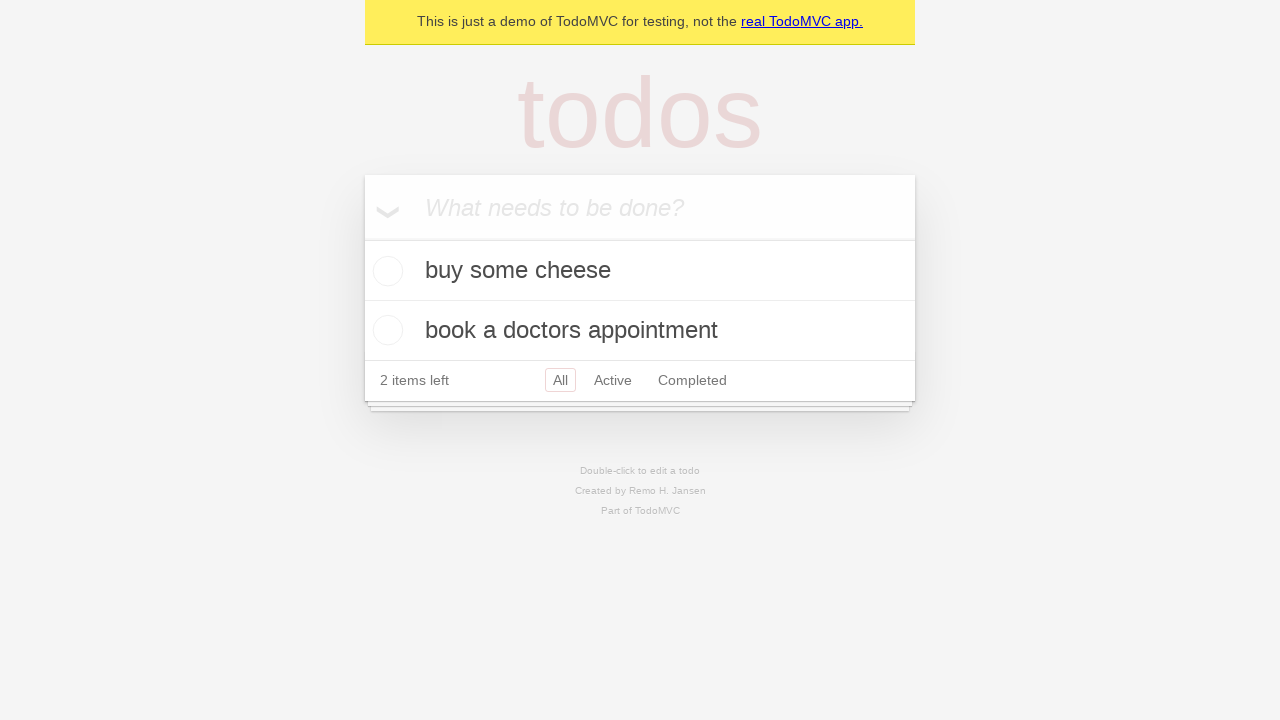

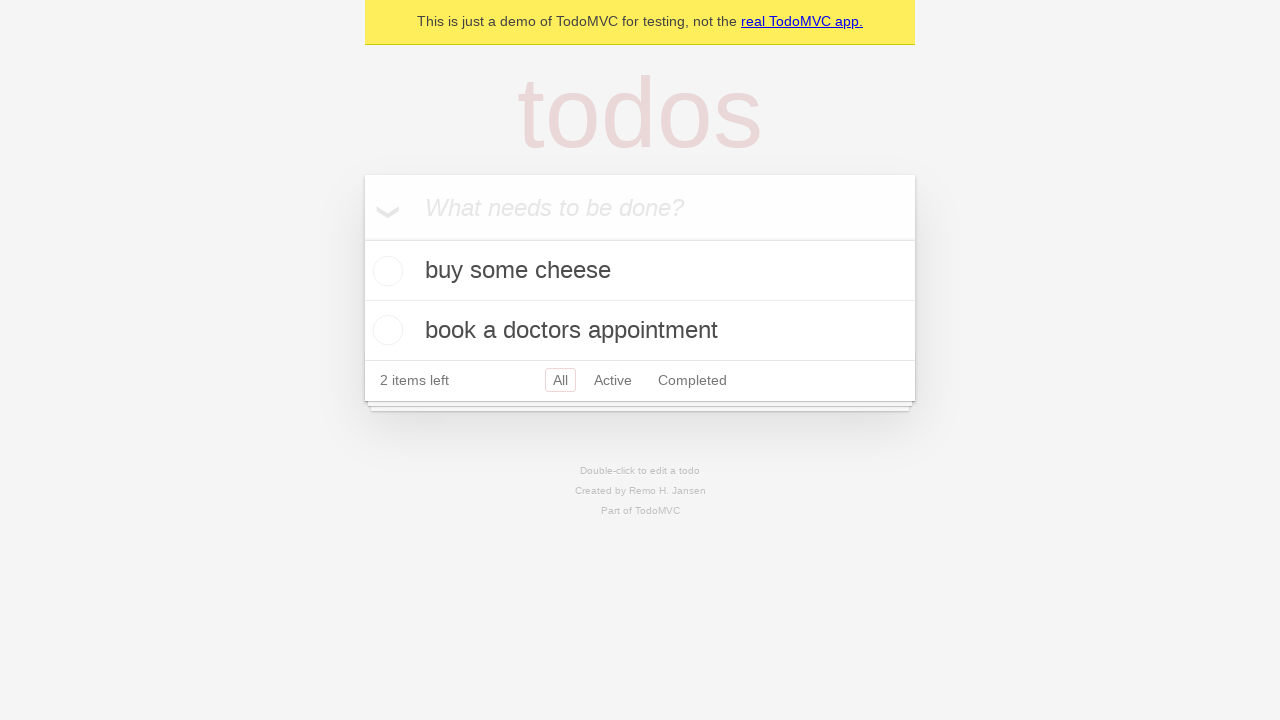